Tests registration form dropdown selections by selecting values for Skills, Country, and Religion fields

Starting URL: https://www.grotechminds.com/registration/

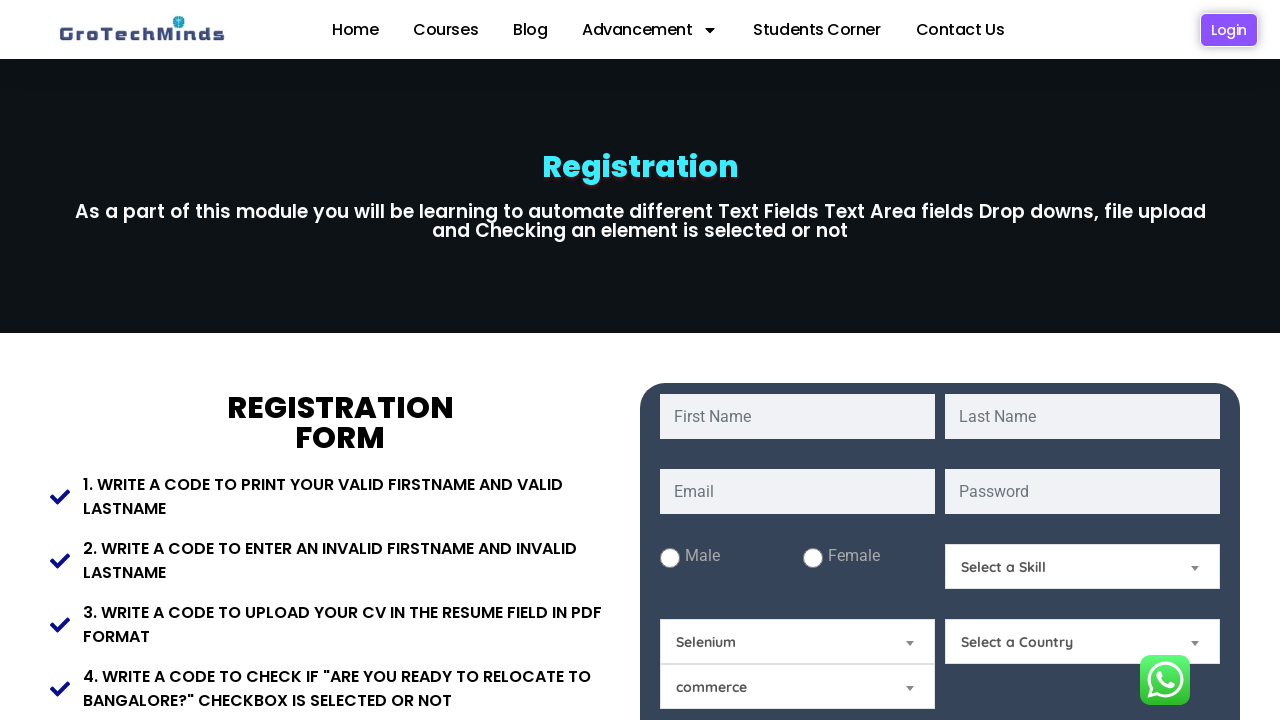

Selected 'select1' from Skills dropdown on select#Skills
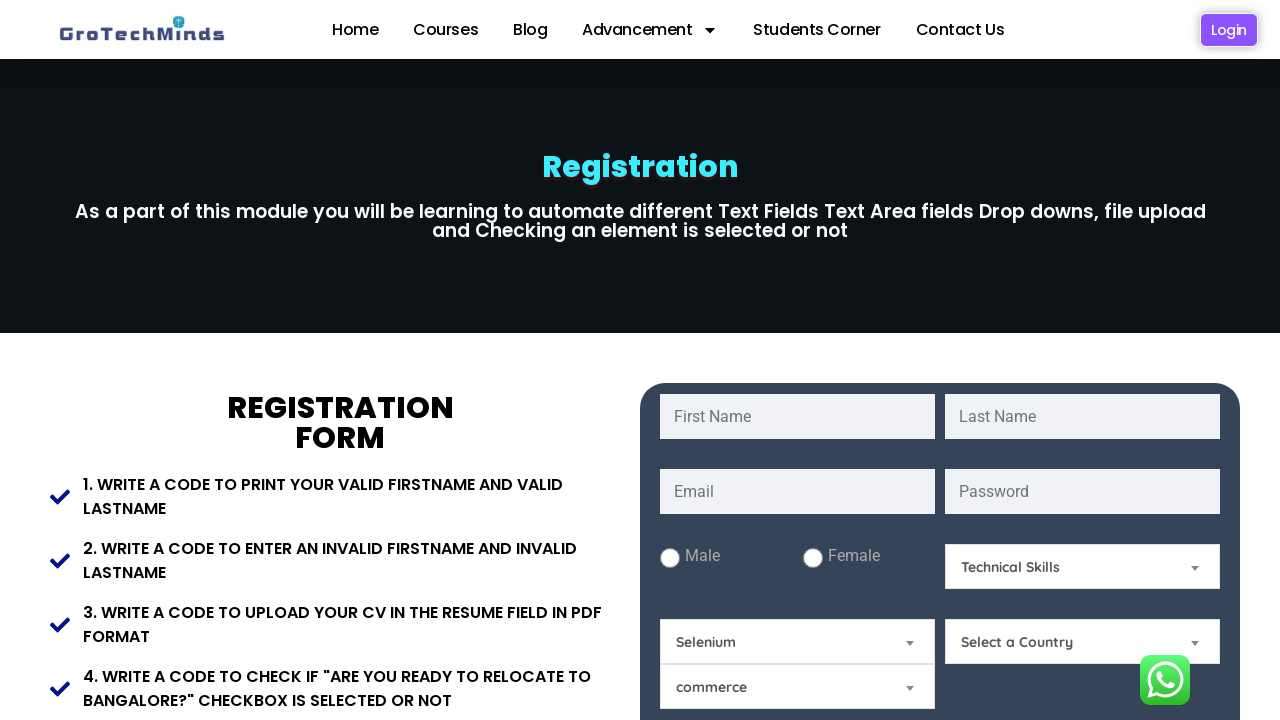

Selected 'India' from Country dropdown on select#Country
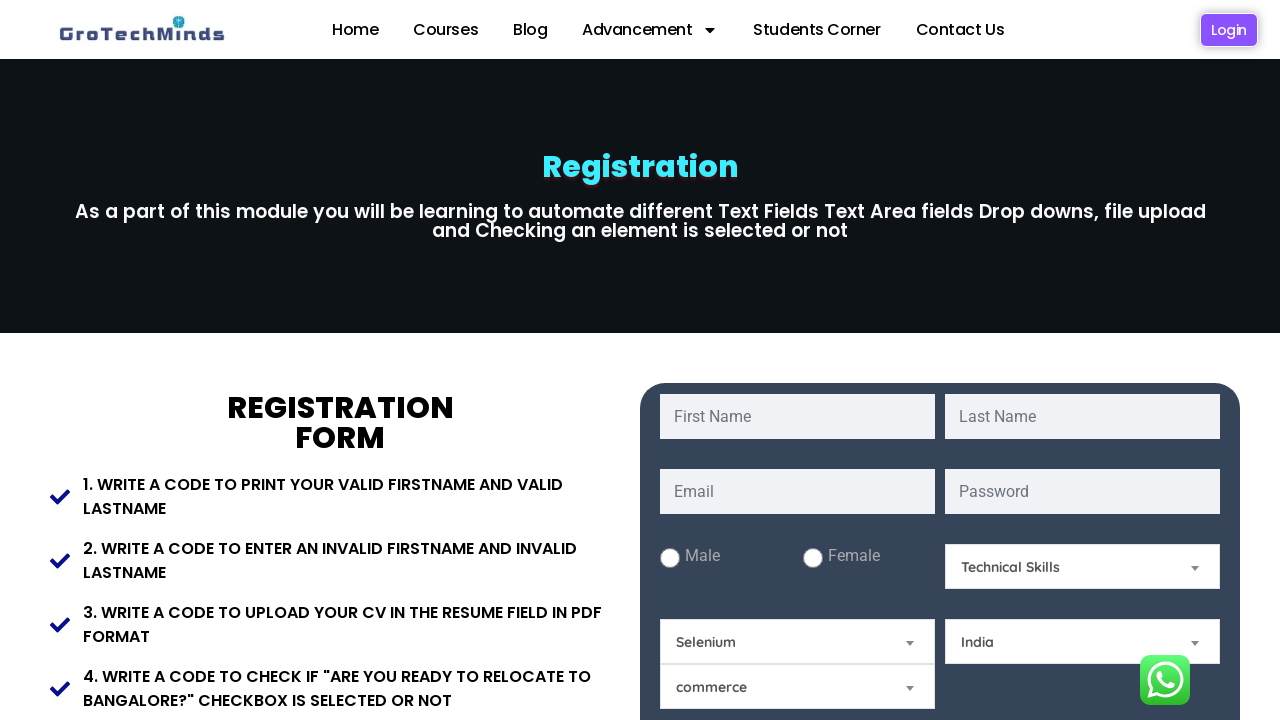

Selected 'Hindu' from Religion dropdown on select#Relegion
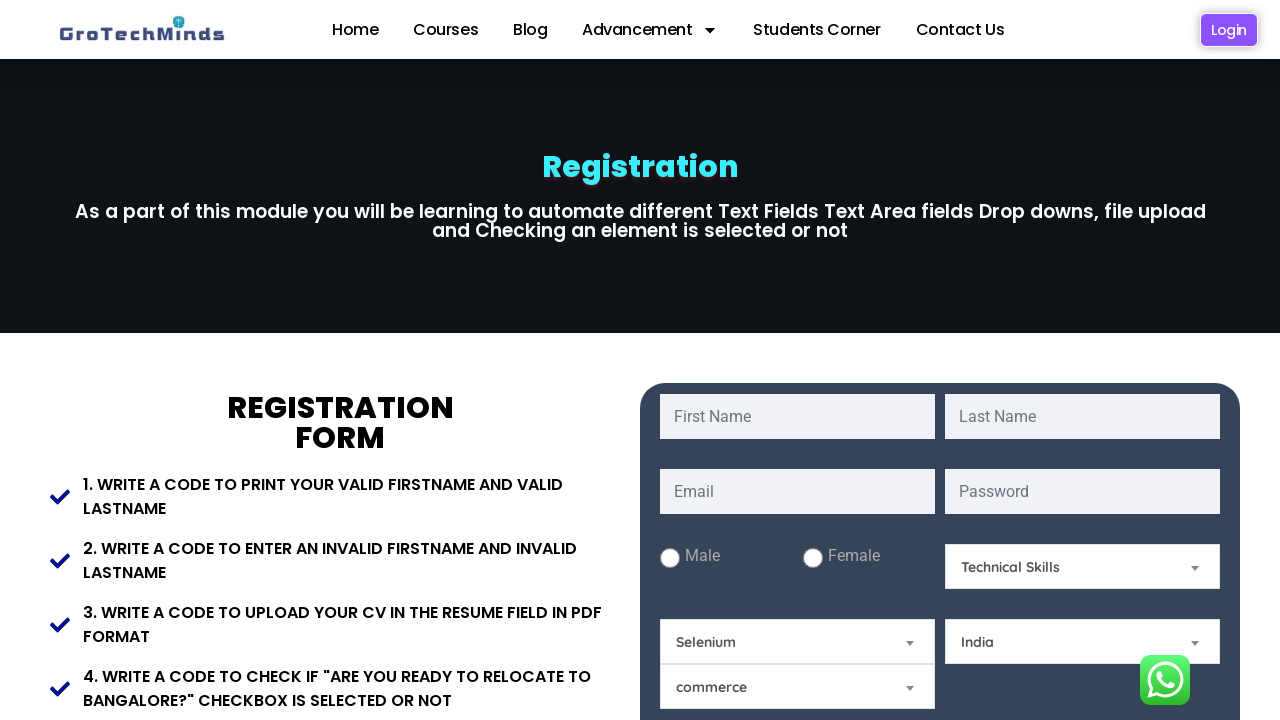

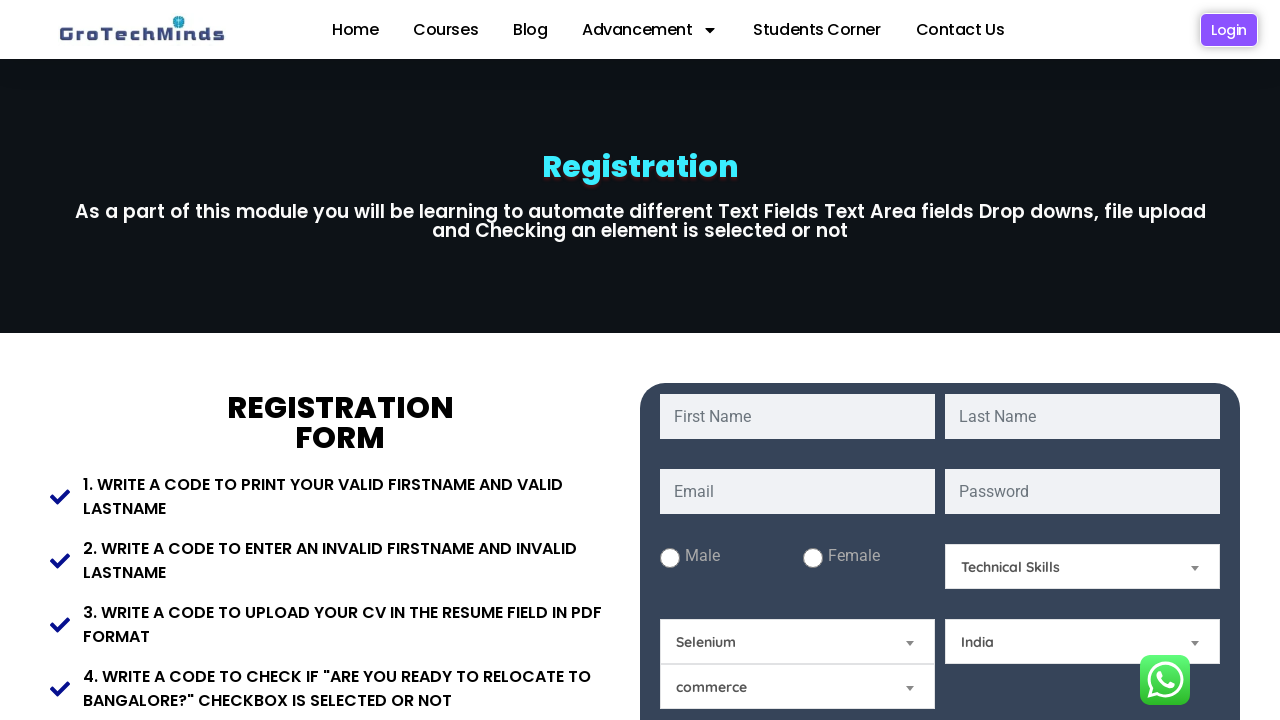